Tests JavaScript confirmation alert handling by clicking a button that triggers an alert, accepting the alert, and verifying the result message displays "You clicked: Ok"

Starting URL: http://the-internet.herokuapp.com/javascript_alerts

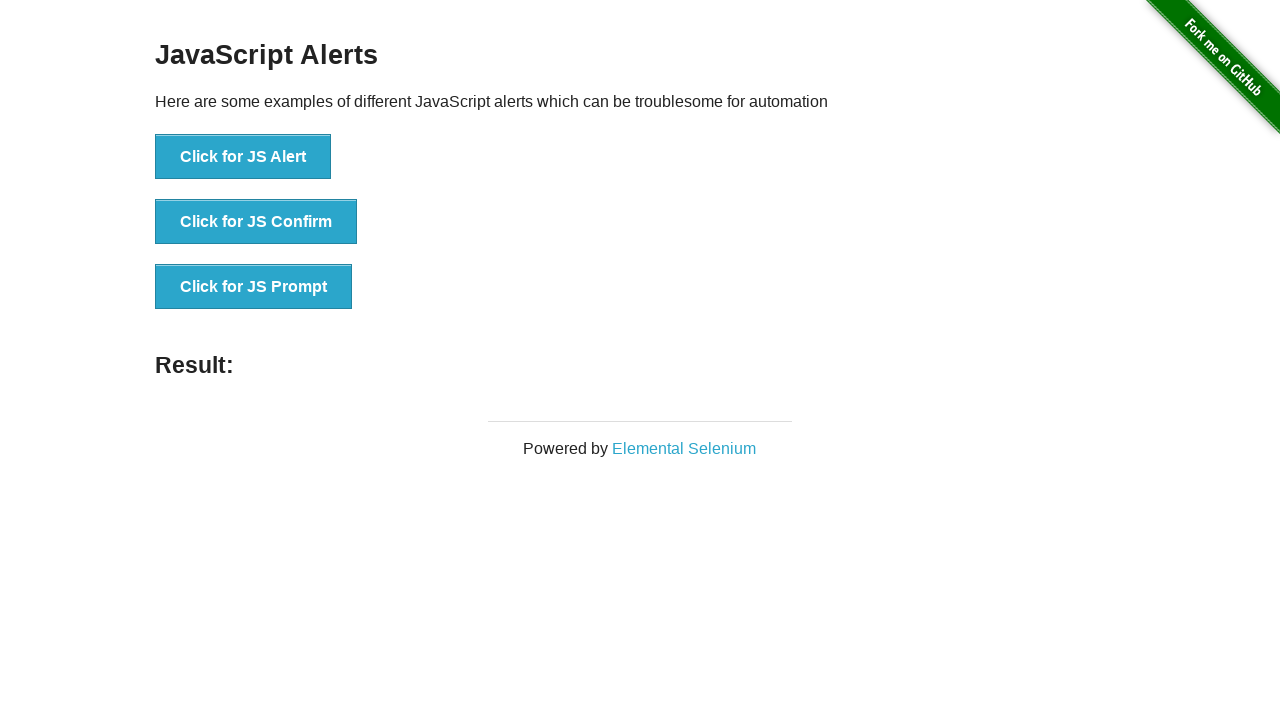

Clicked the button that triggers JavaScript confirmation alert at (256, 222) on .example li:nth-child(2) button
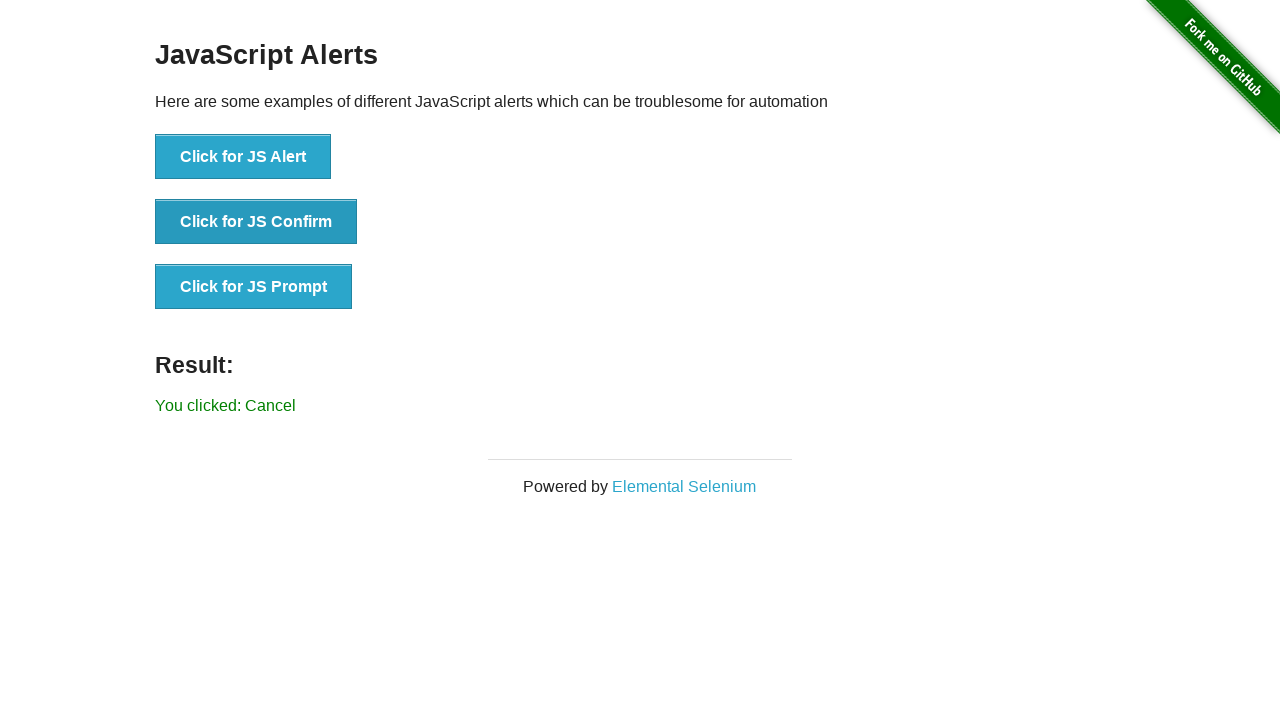

Set up dialog handler to accept confirmation alerts
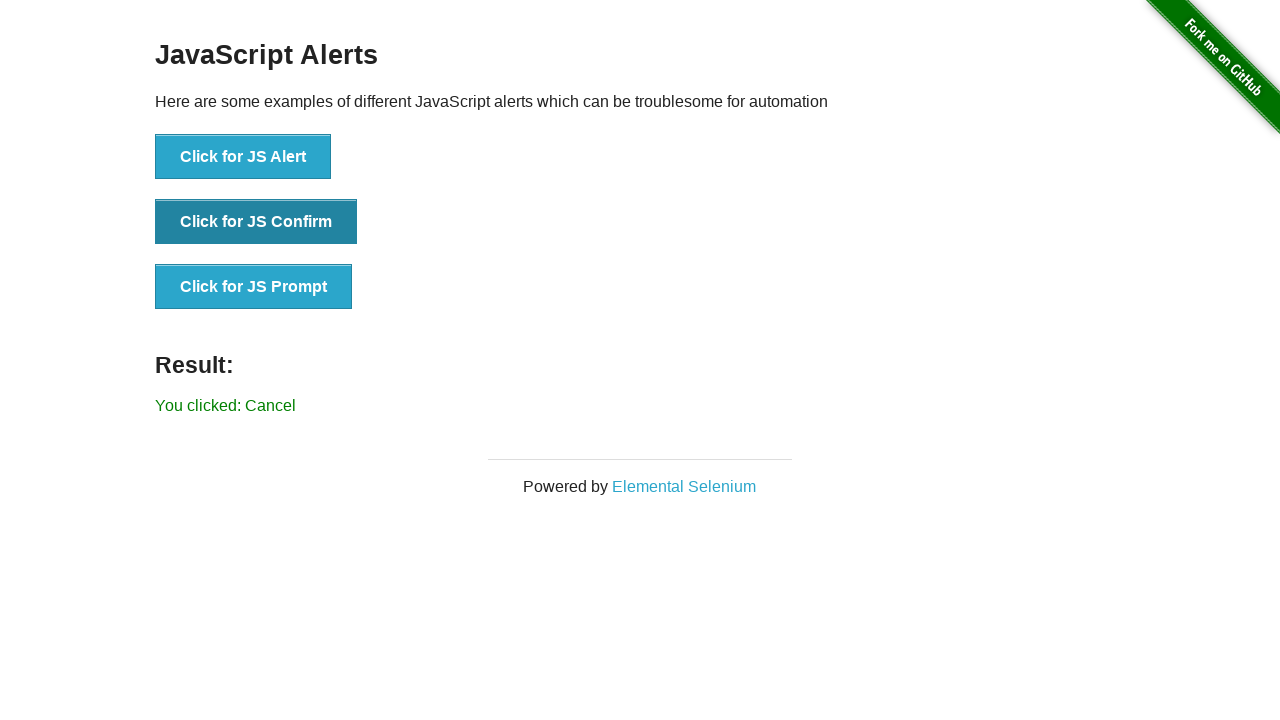

Re-clicked the button to trigger confirmation alert with handler active at (256, 222) on .example li:nth-child(2) button
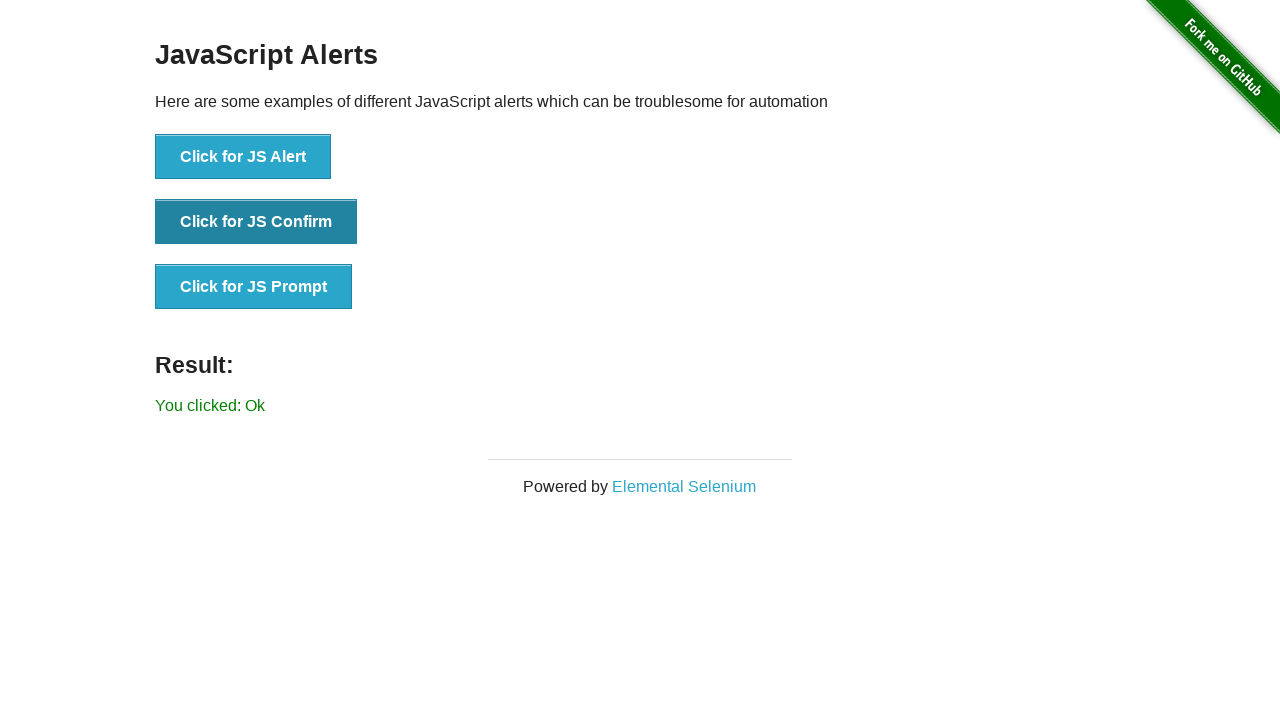

Result element appeared on page
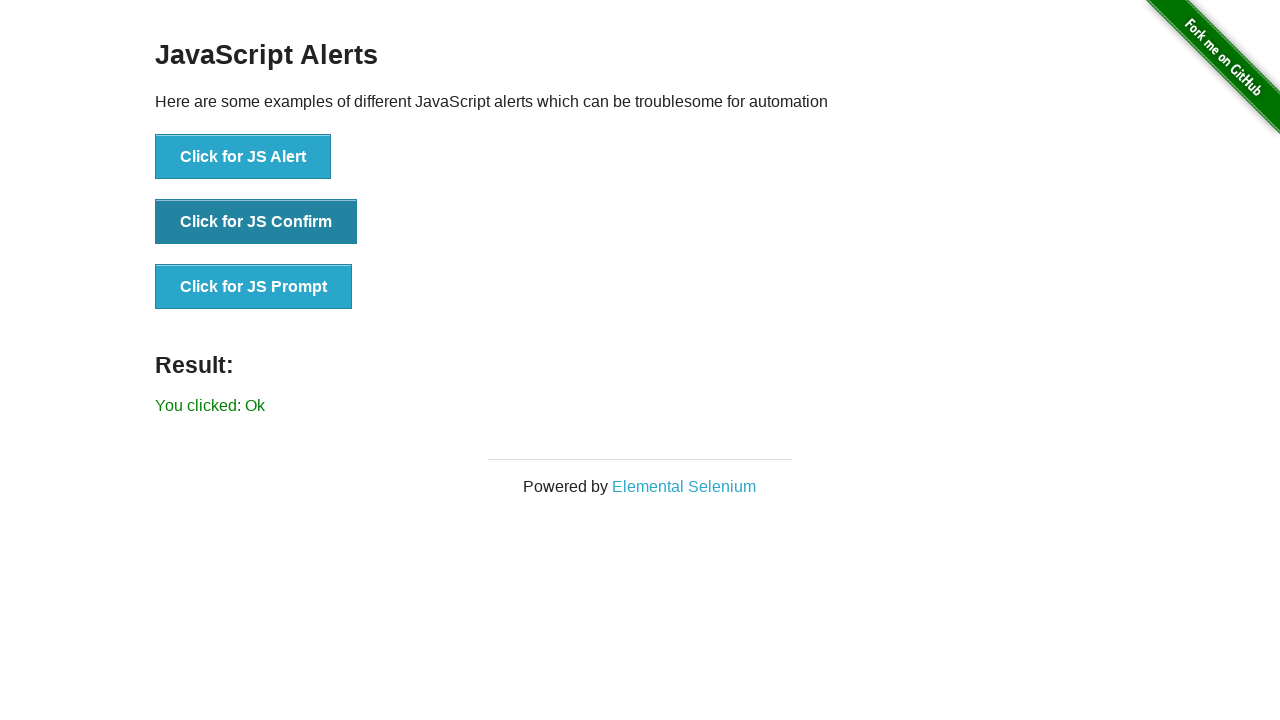

Verified result message displays 'You clicked: Ok'
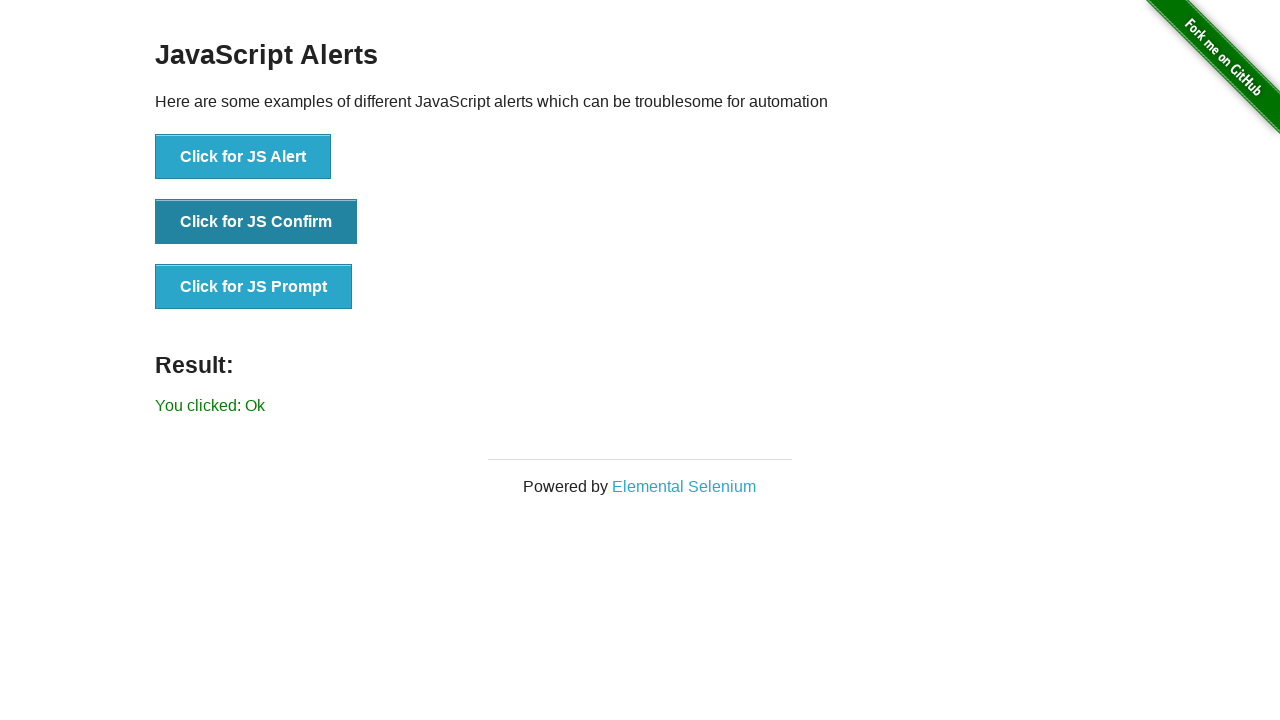

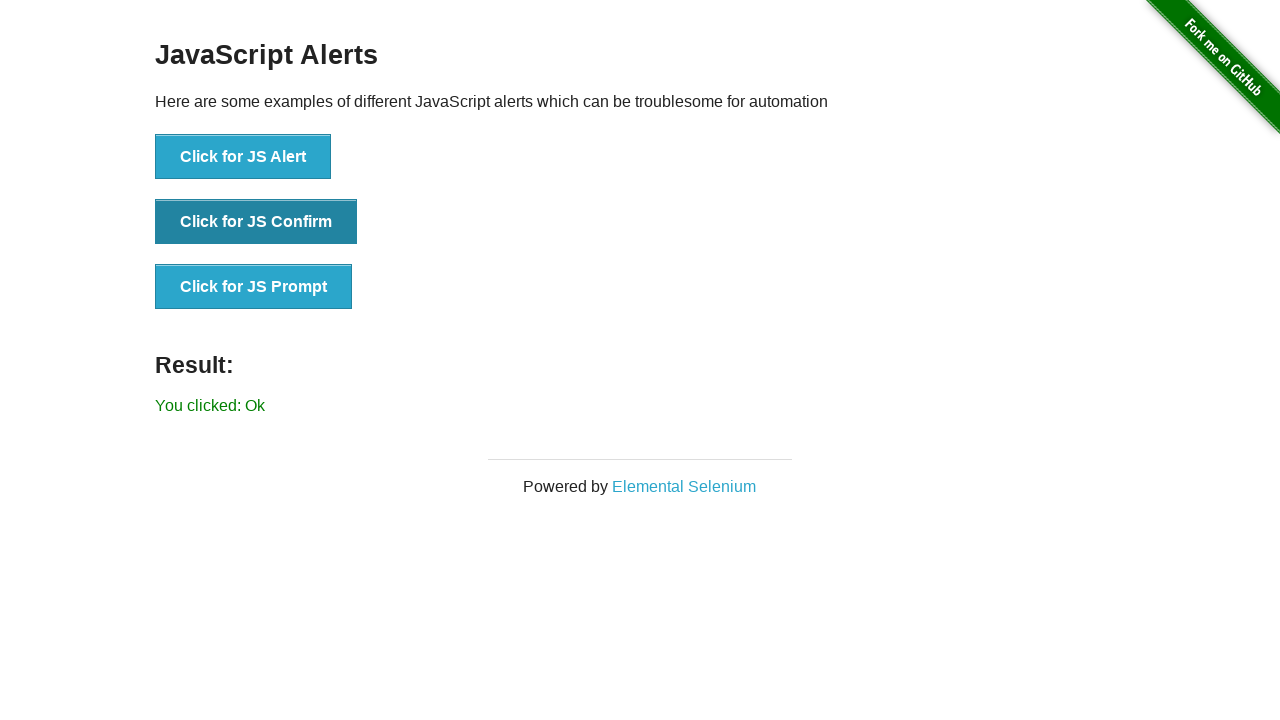